Tests user registration functionality on ParaBank demo site by filling out the registration form with user details and verifying successful account creation.

Starting URL: https://parabank.parasoft.com/parabank/index.htm

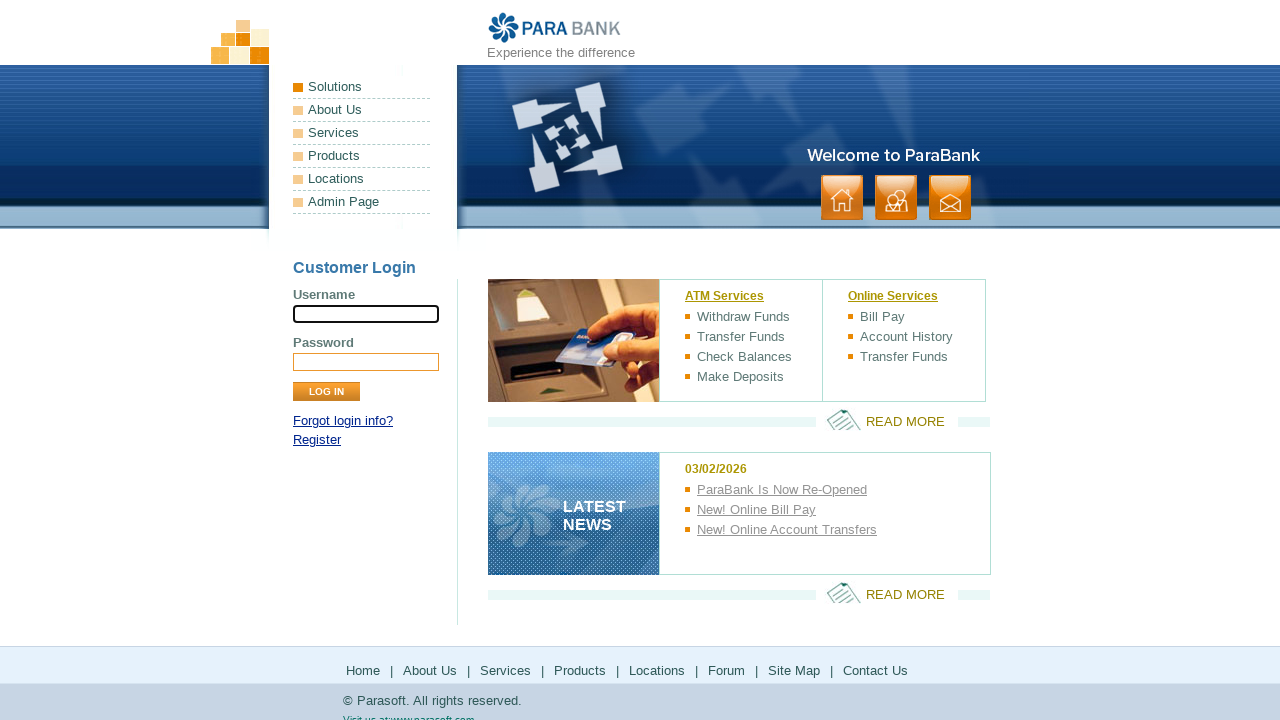

Register link became visible
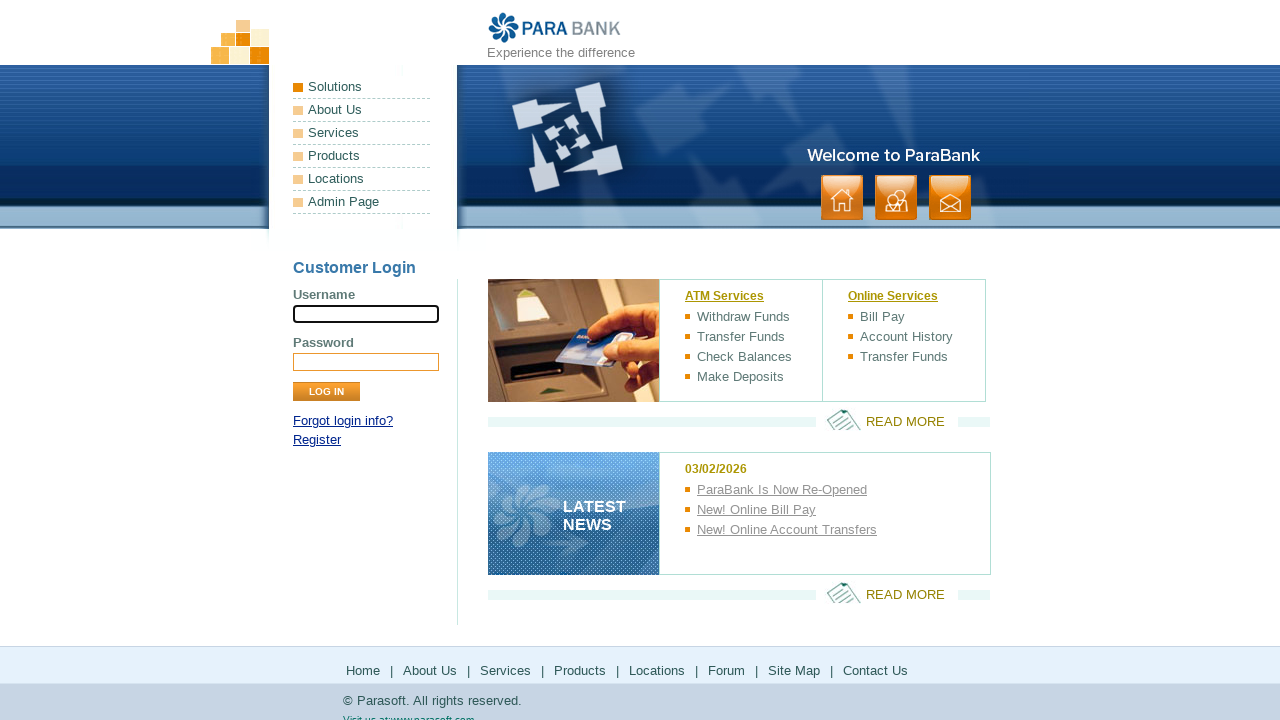

Clicked Register link to navigate to registration form at (317, 440) on internal:role=link[name="Register"i]
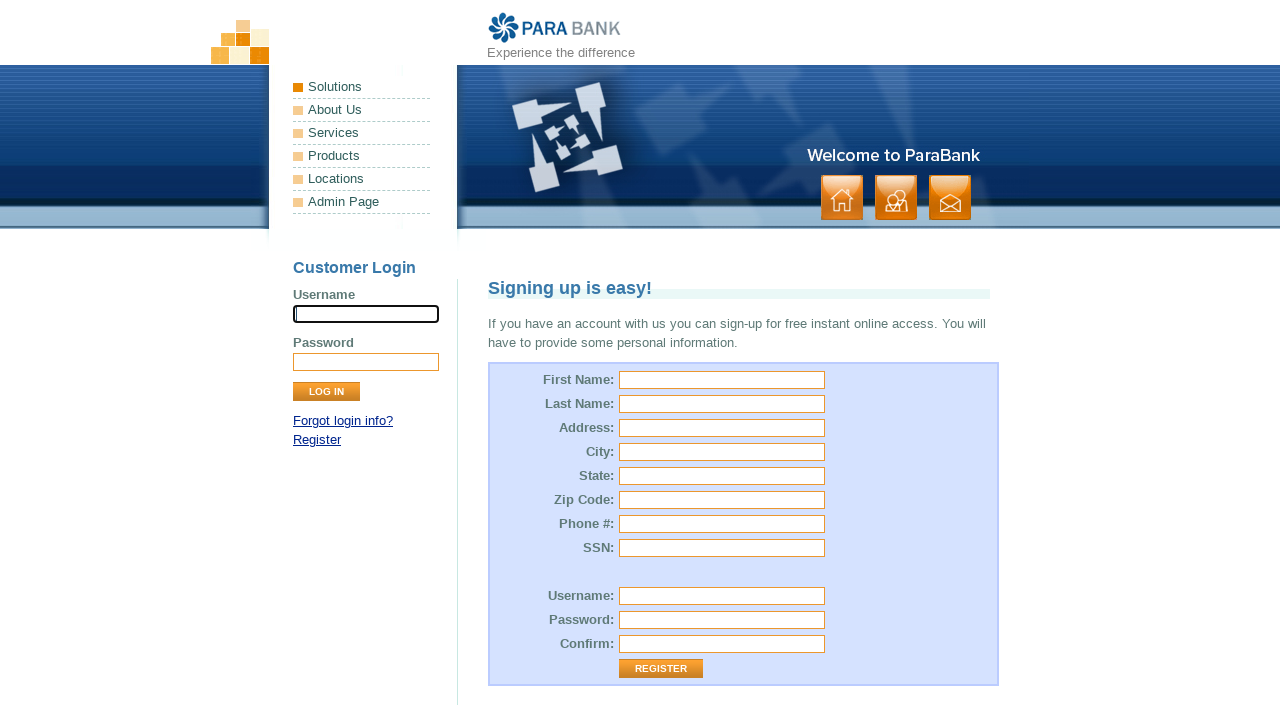

Filled first name field with 'marcus' on [id="customer.firstName"]
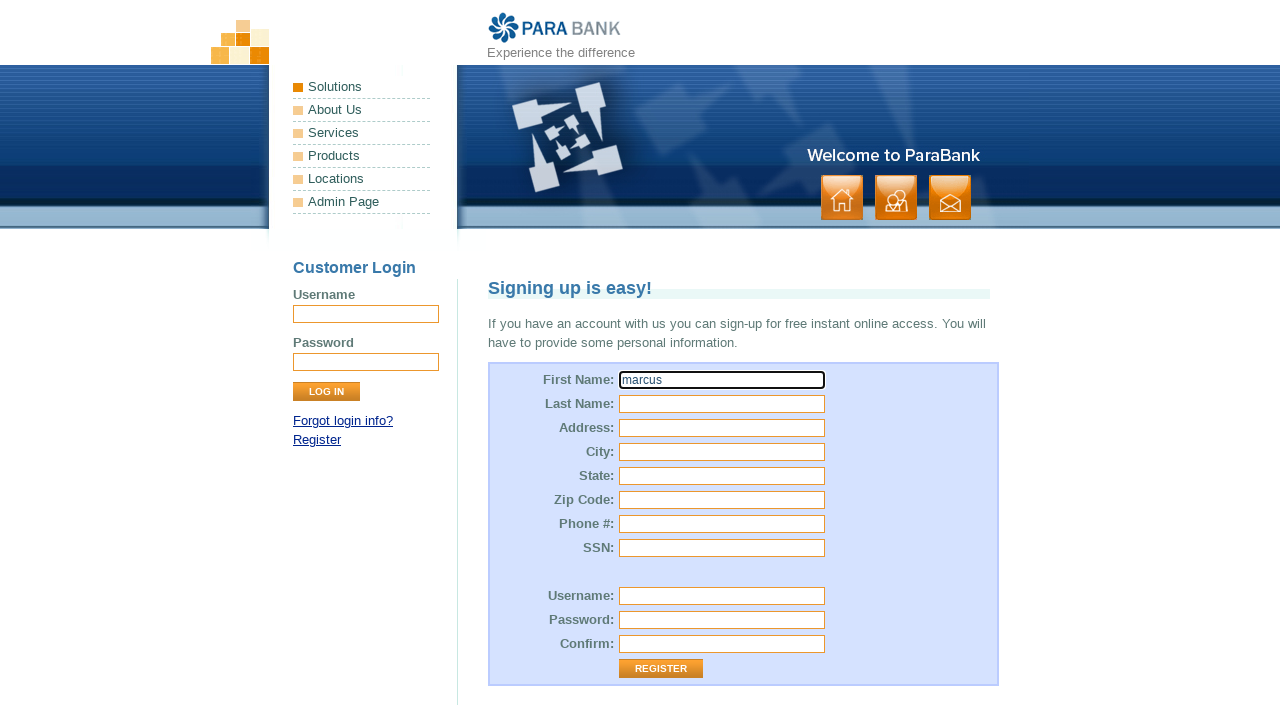

Filled last name field with 'taylor' on [id="customer.lastName"]
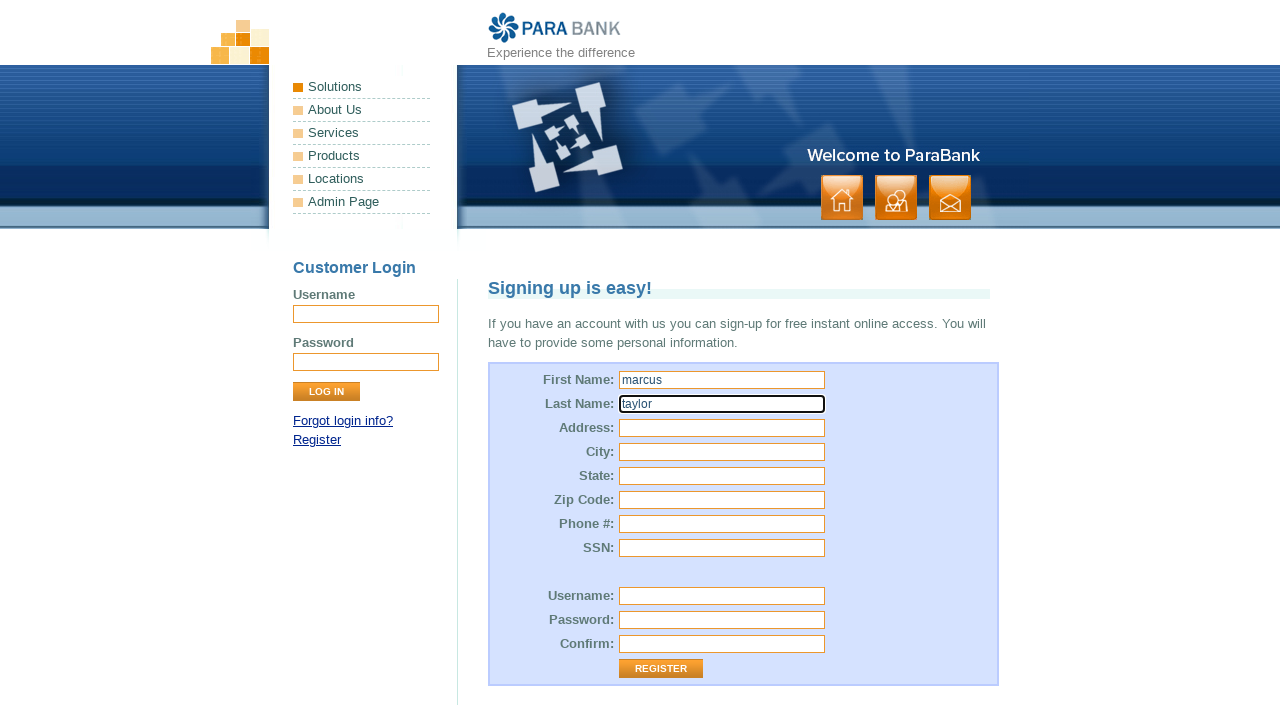

Filled street address field with '123 Oak Avenue' on [id="customer.address.street"]
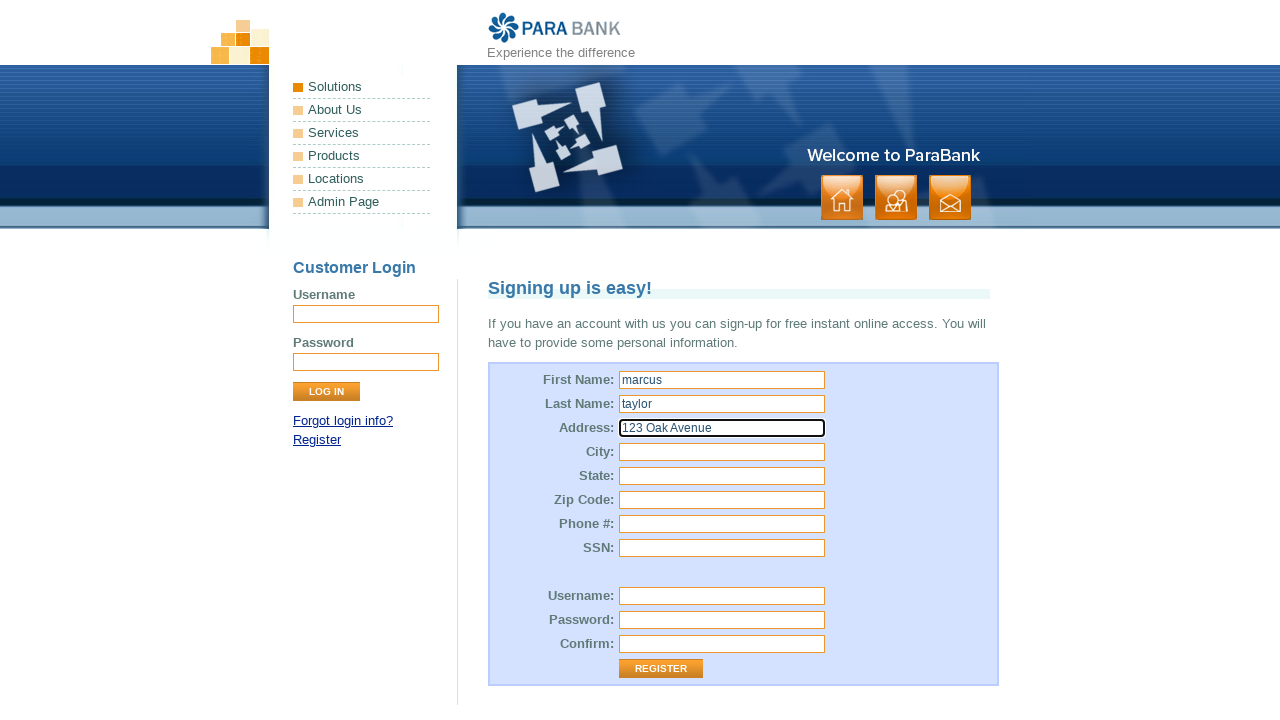

Filled city field with 'Portland' on [id="customer.address.city"]
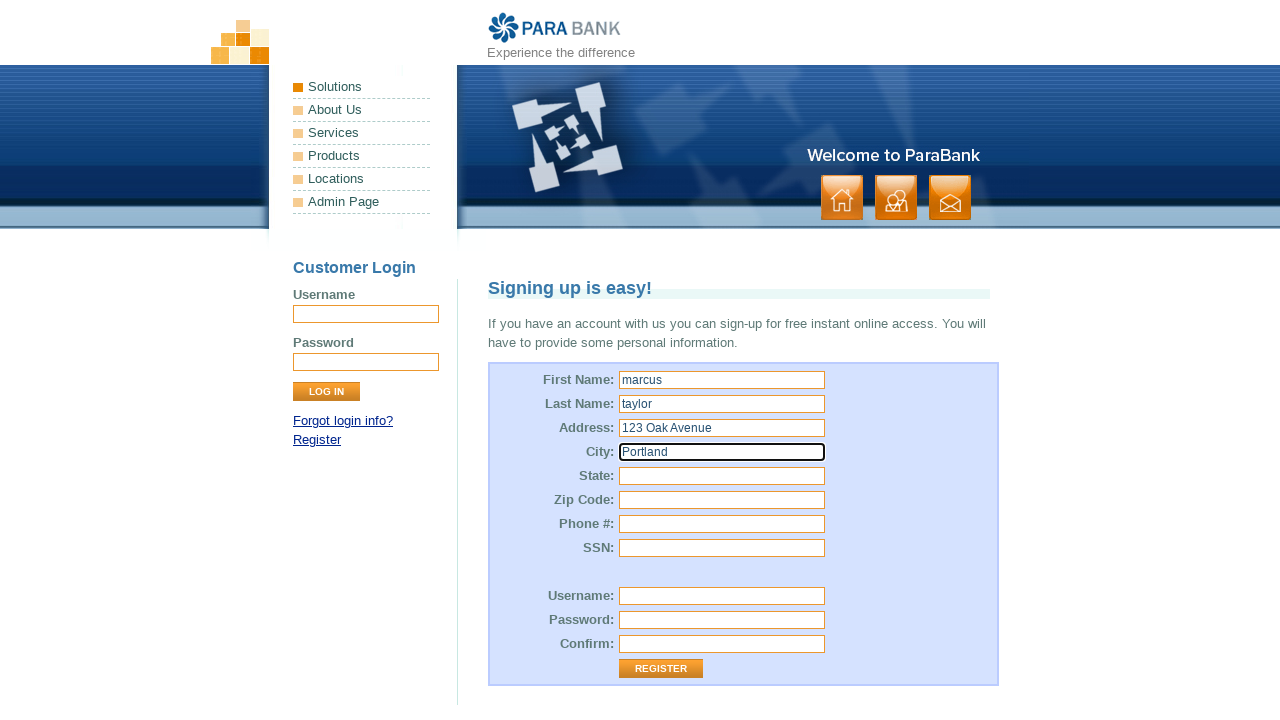

Filled state field with 'Oregon' on [id="customer.address.state"]
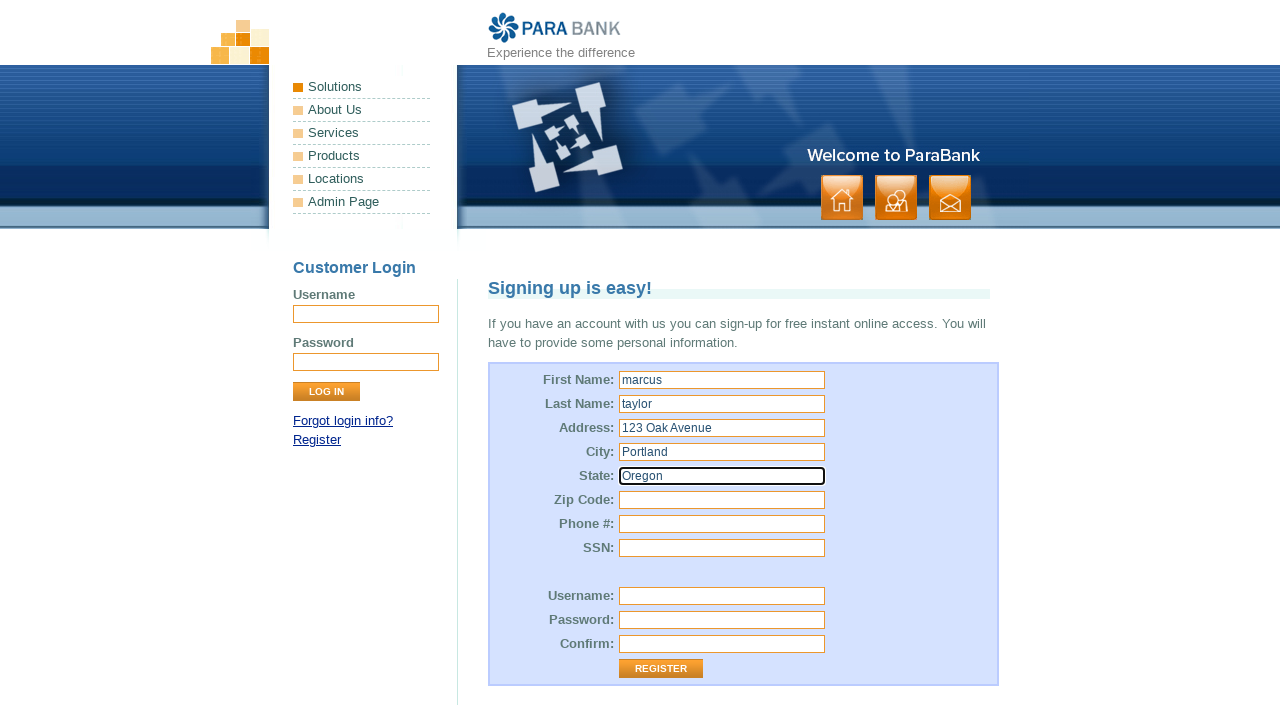

Filled zip code field with '97201' on [id="customer.address.zipCode"]
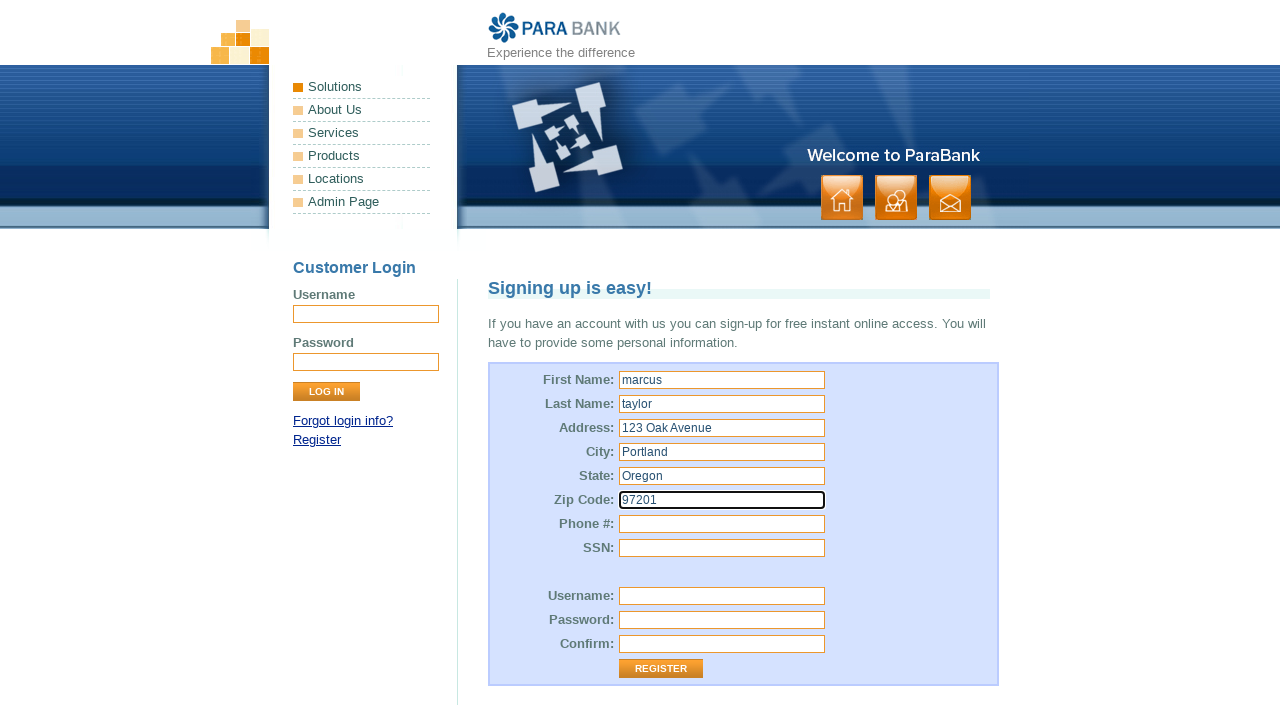

Filled phone number field with '5031234567' on [id="customer.phoneNumber"]
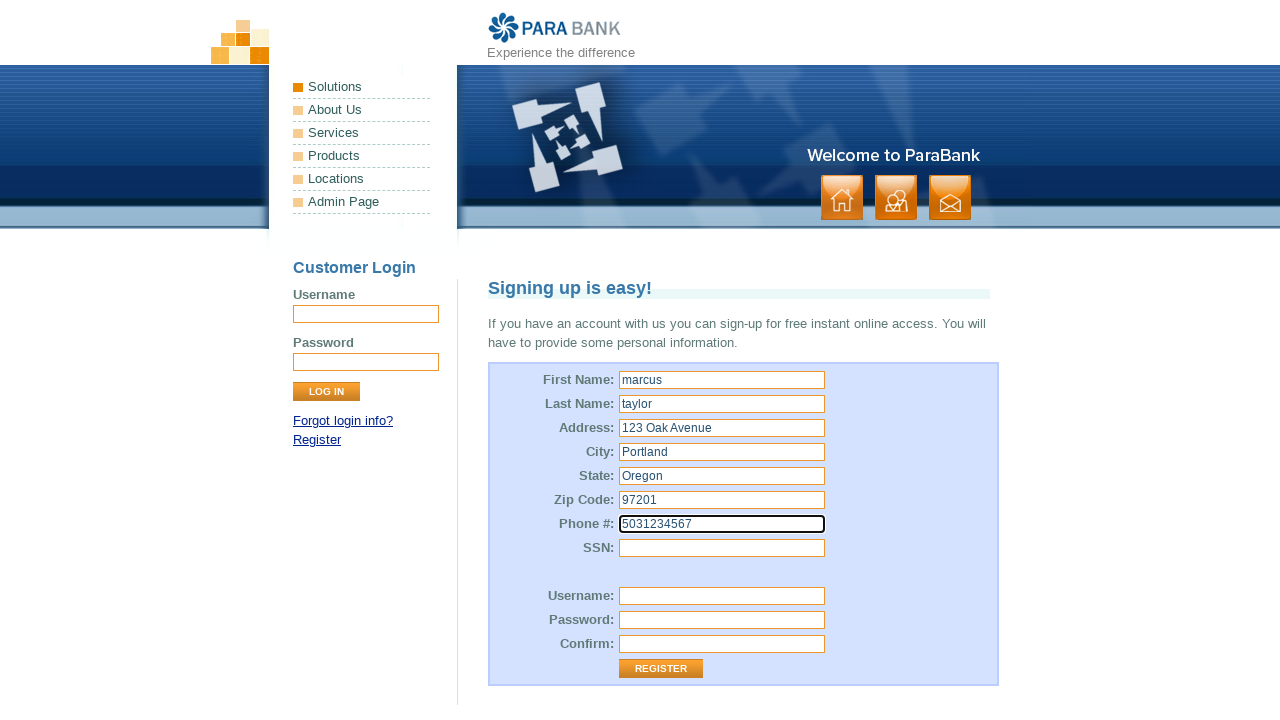

Filled SSN field with '456' on [id="customer.ssn"]
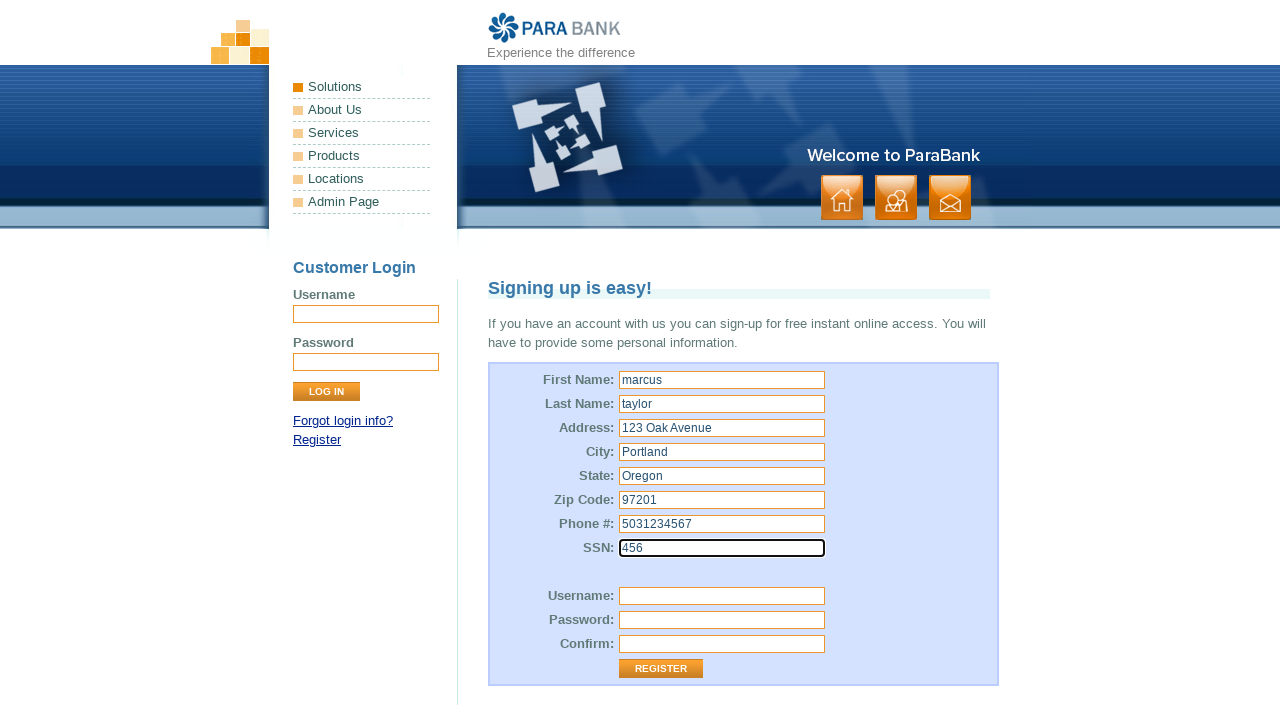

Filled username field with 'marcus_t_2024' on [id="customer.username"]
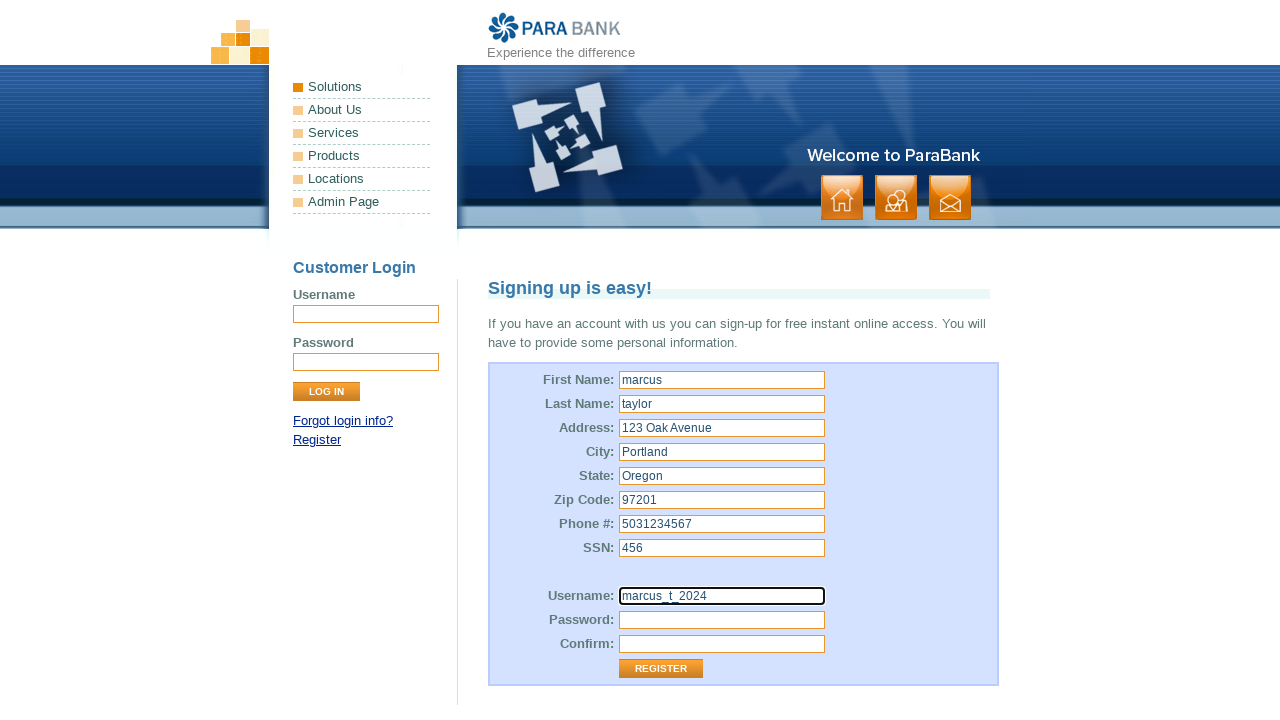

Filled password field with 'securepass123' on [id="customer.password"]
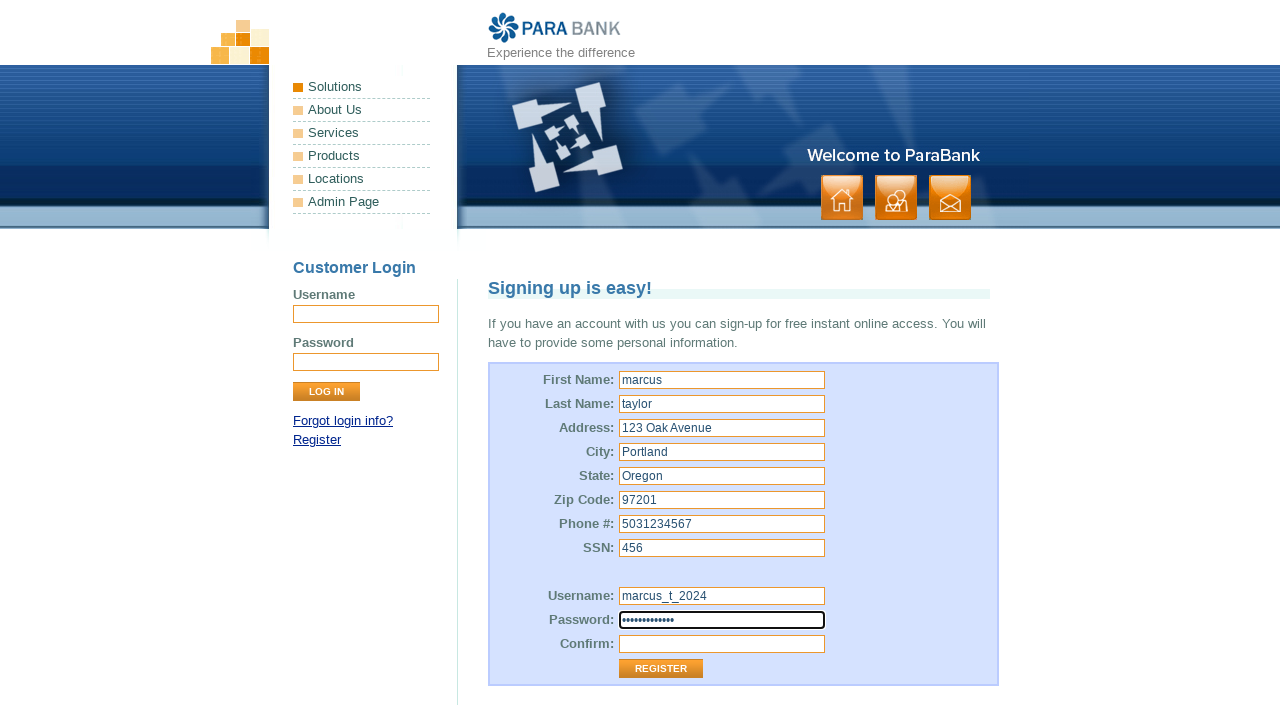

Filled password confirmation field with 'securepass123' on #repeatedPassword
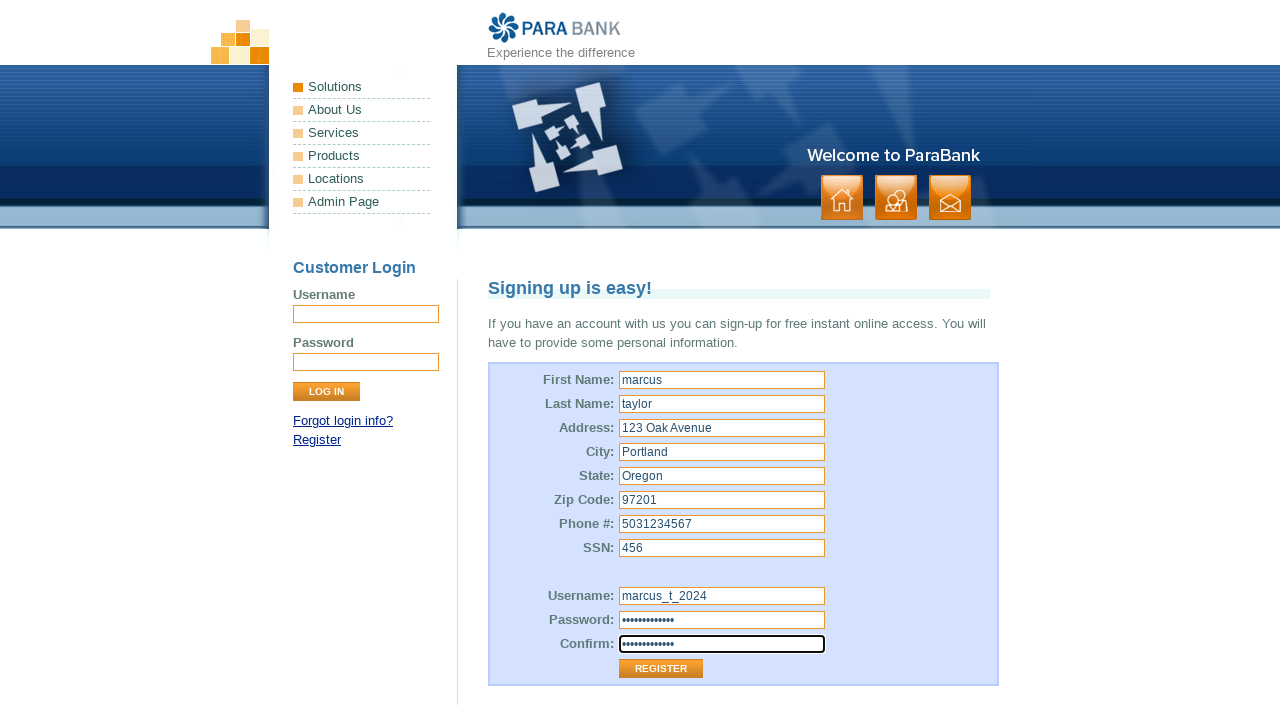

Clicked Register button to submit registration form at (661, 669) on internal:role=button[name="Register"i]
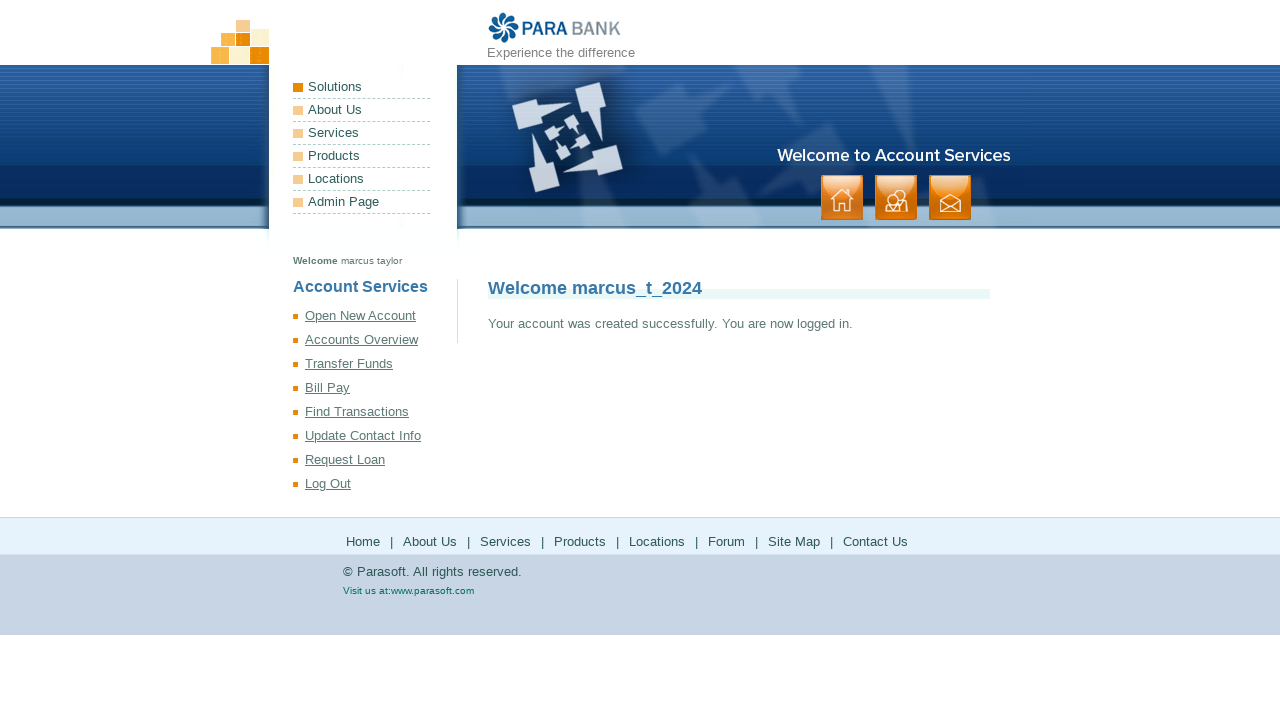

Welcome heading appeared on successful registration page
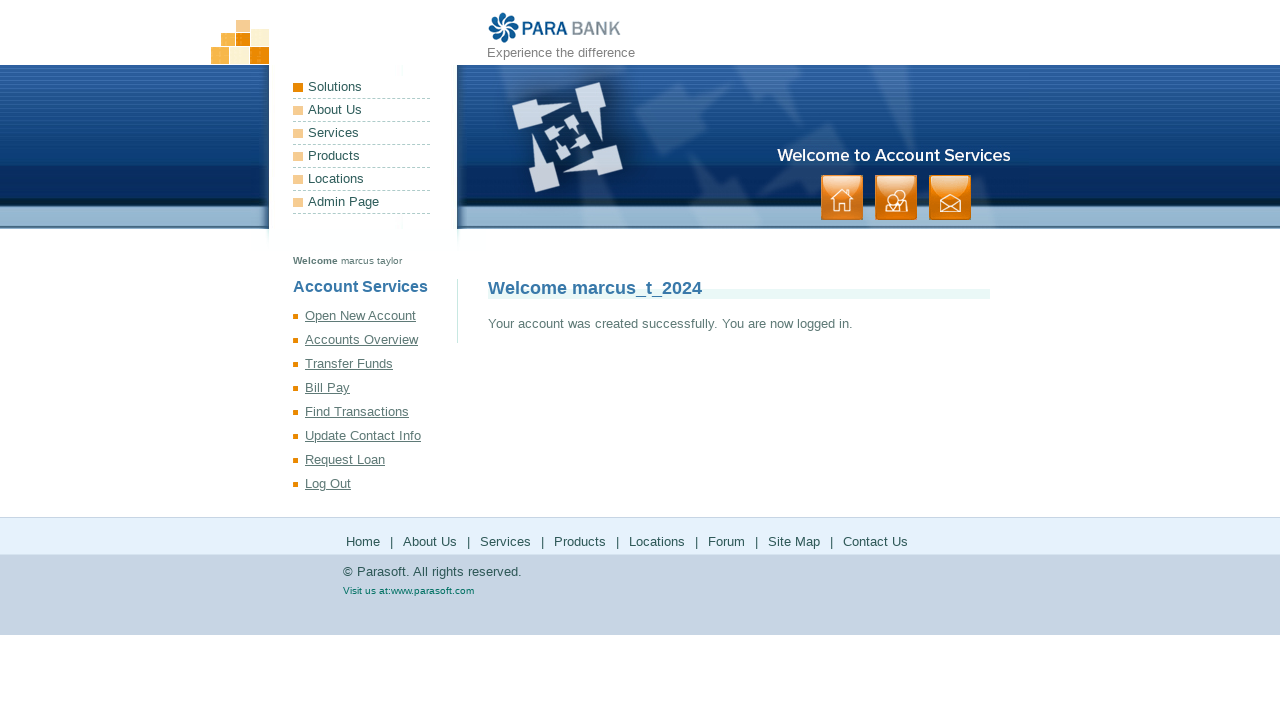

Confirmation message 'Your account was created' is visible
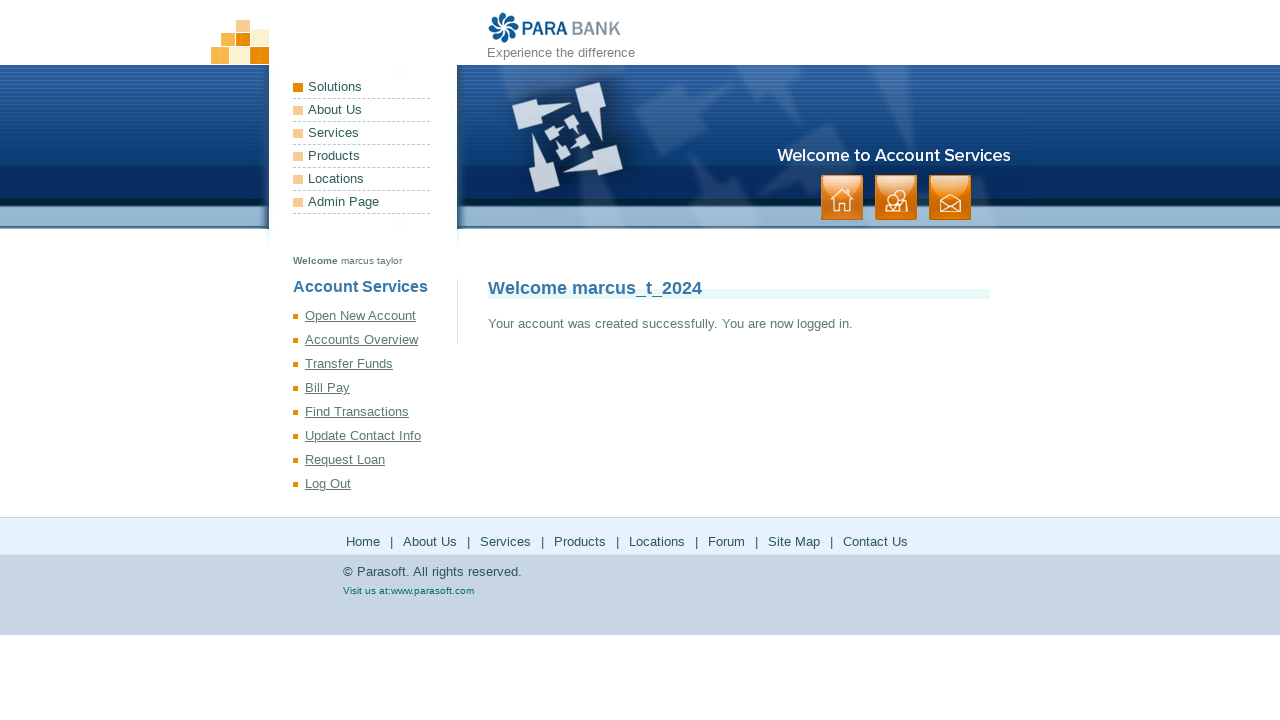

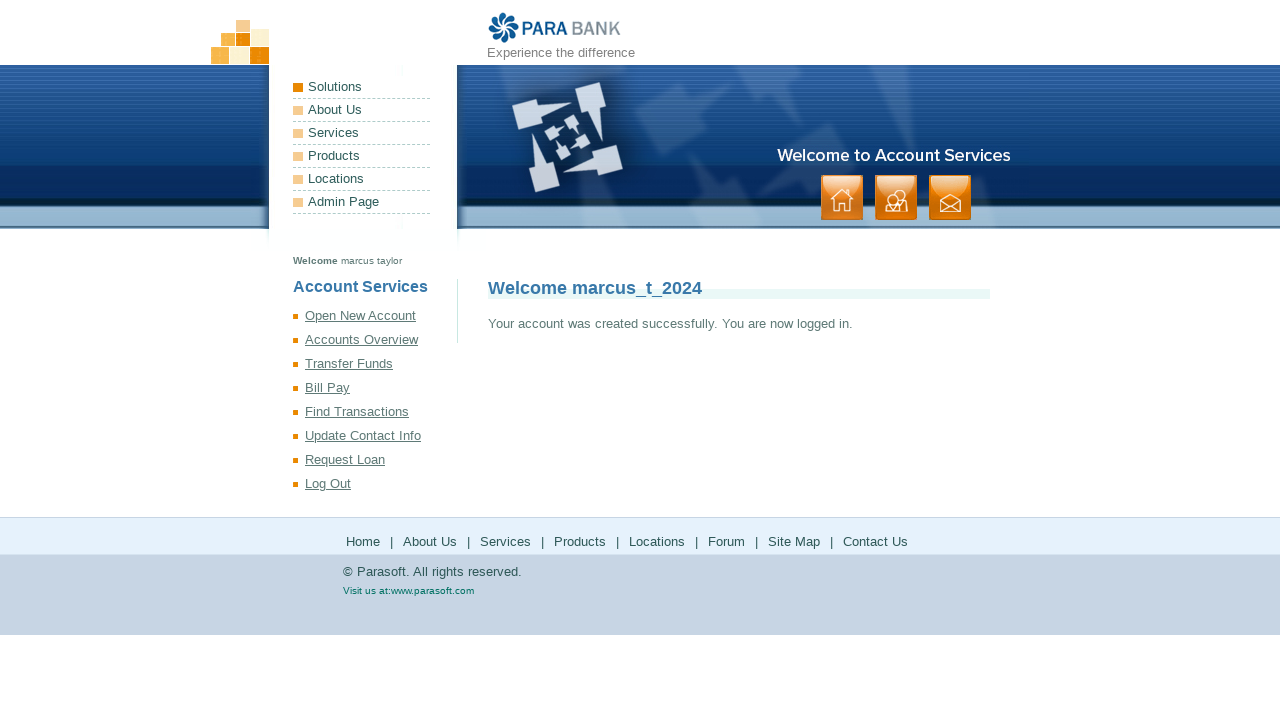